Tests radio button interactions on a demo page by selecting different options, verifying selections, and handling unselected radio buttons

Starting URL: https://leafground.com/radio.xhtml

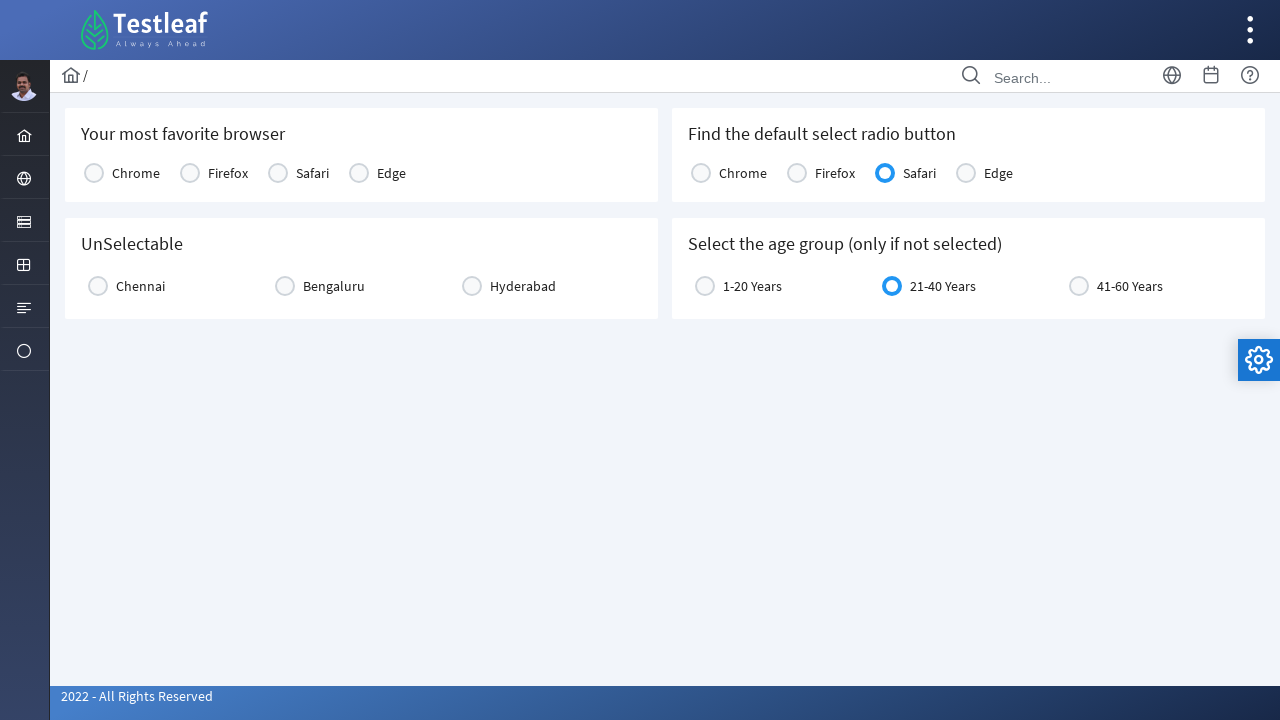

Clicked Safari radio button at (278, 173) on xpath=//table[@id='j_idt87:console1']//label[text()='Safari']/preceding-sibling:
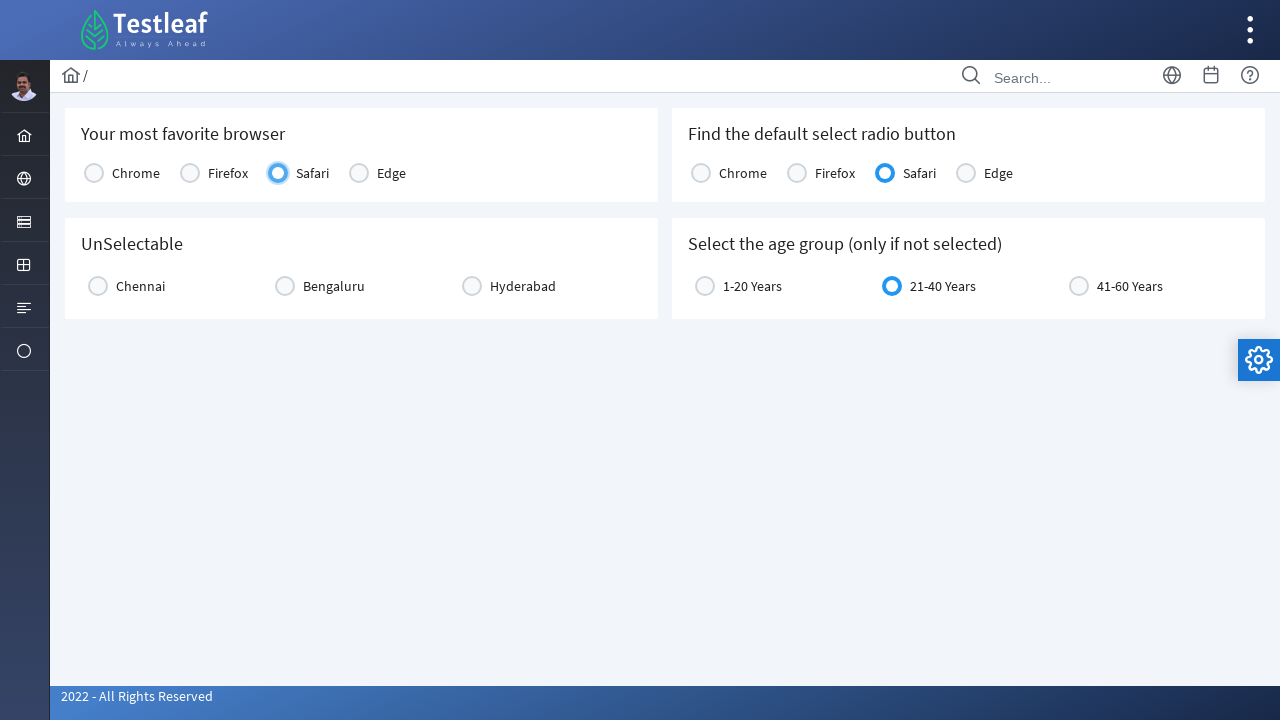

Clicked Chennai radio button at (98, 286) on xpath=//div[@id='j_idt87:city2']//label[text()='Chennai']/preceding-sibling::div
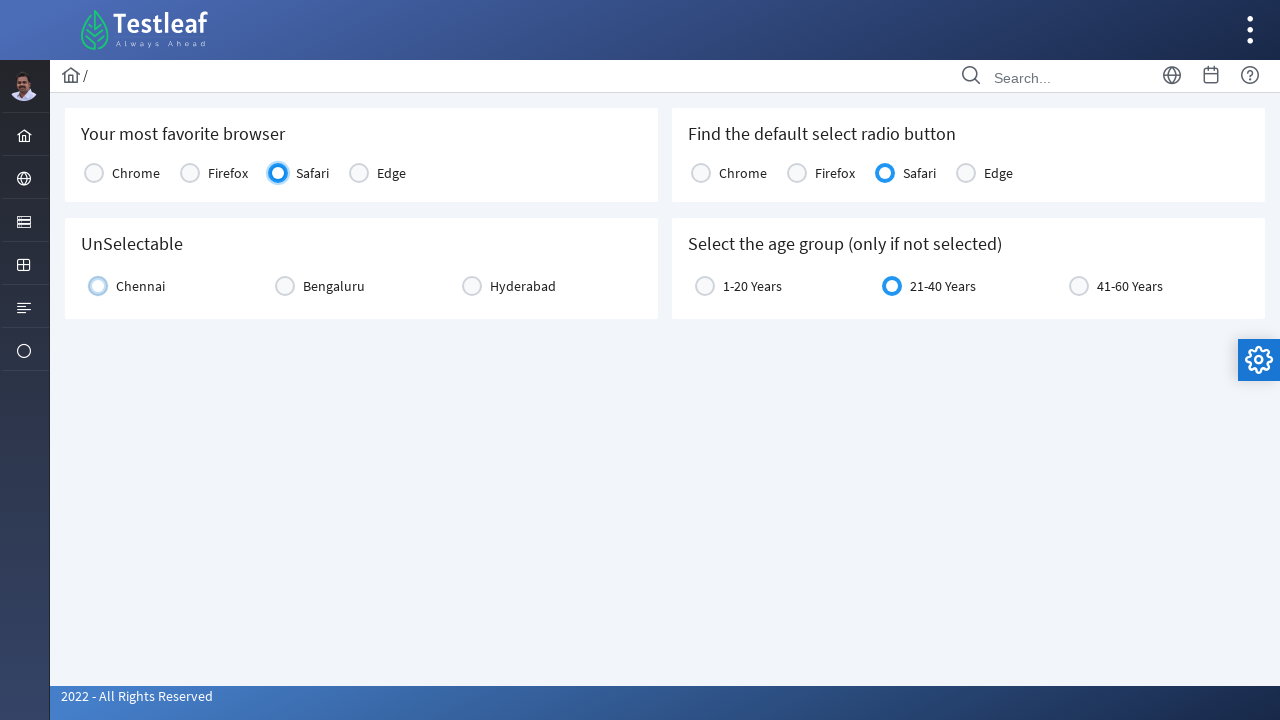

Clicked Chennai radio button again to test toggle behavior at (98, 286) on xpath=//div[@id='j_idt87:city2']//label[text()='Chennai']/preceding-sibling::div
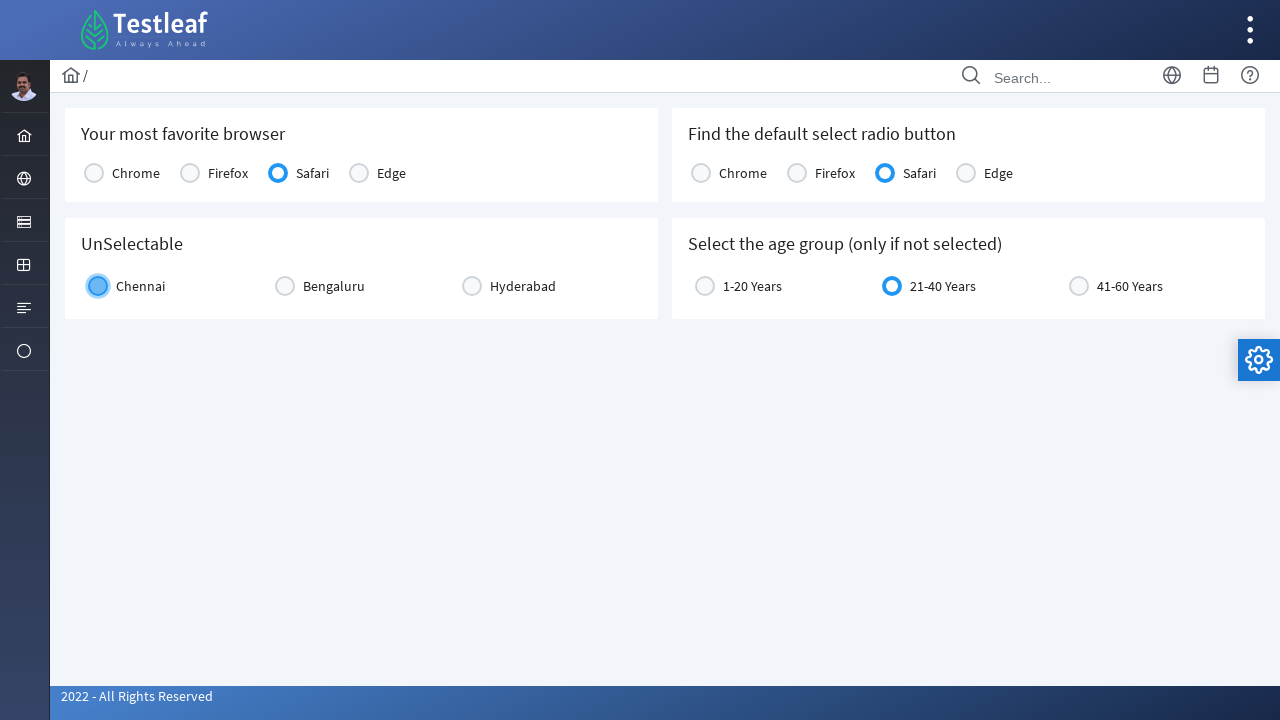

Located all console2 radio buttons
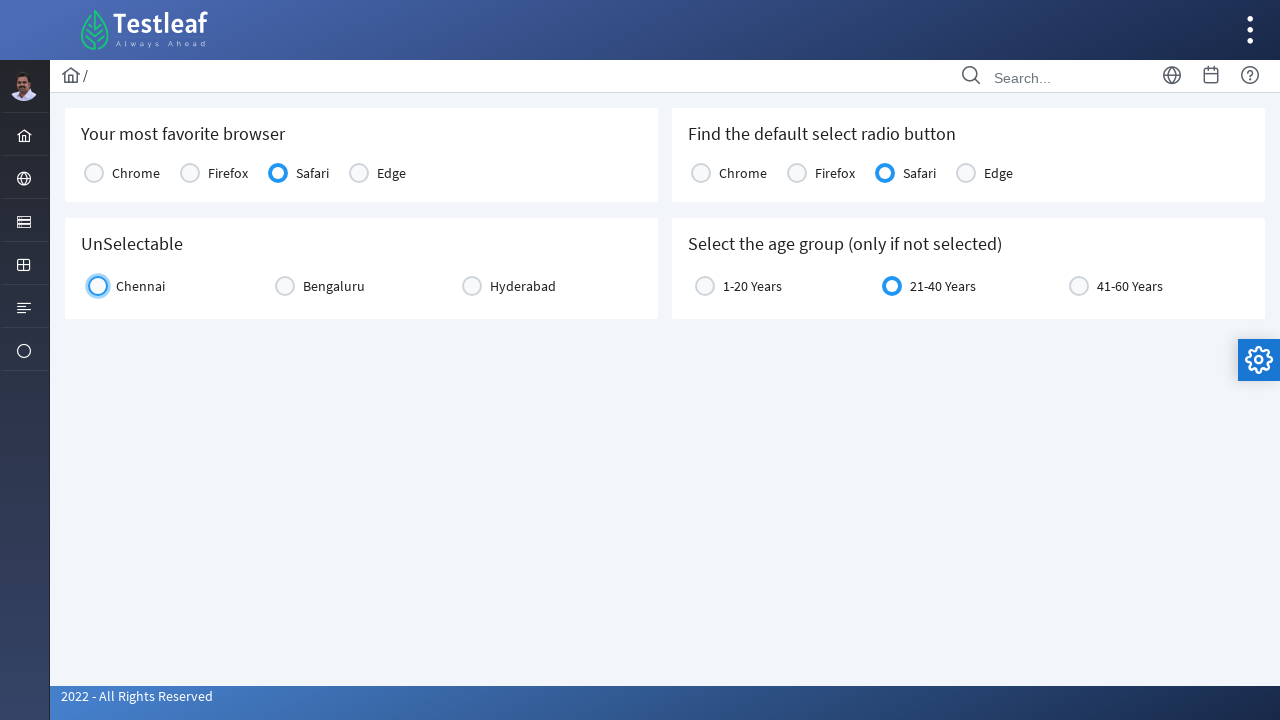

Found checked radio button with value: Option3
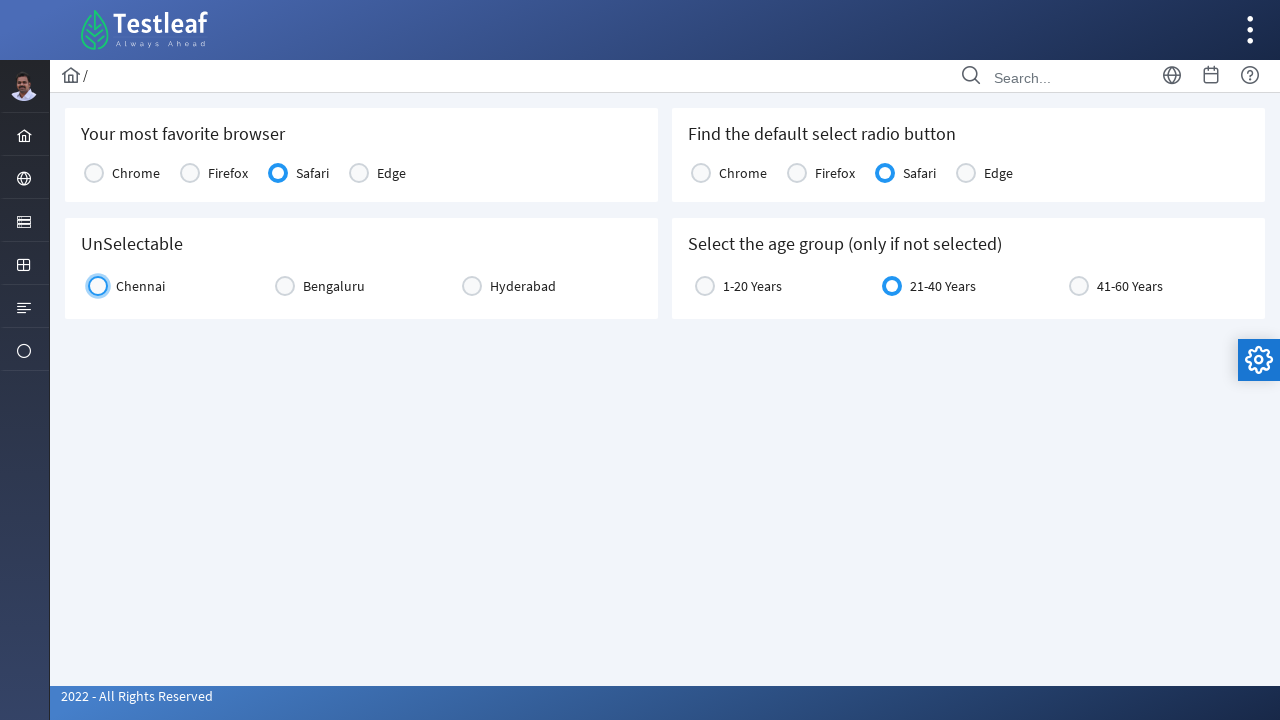

Located all age radio buttons
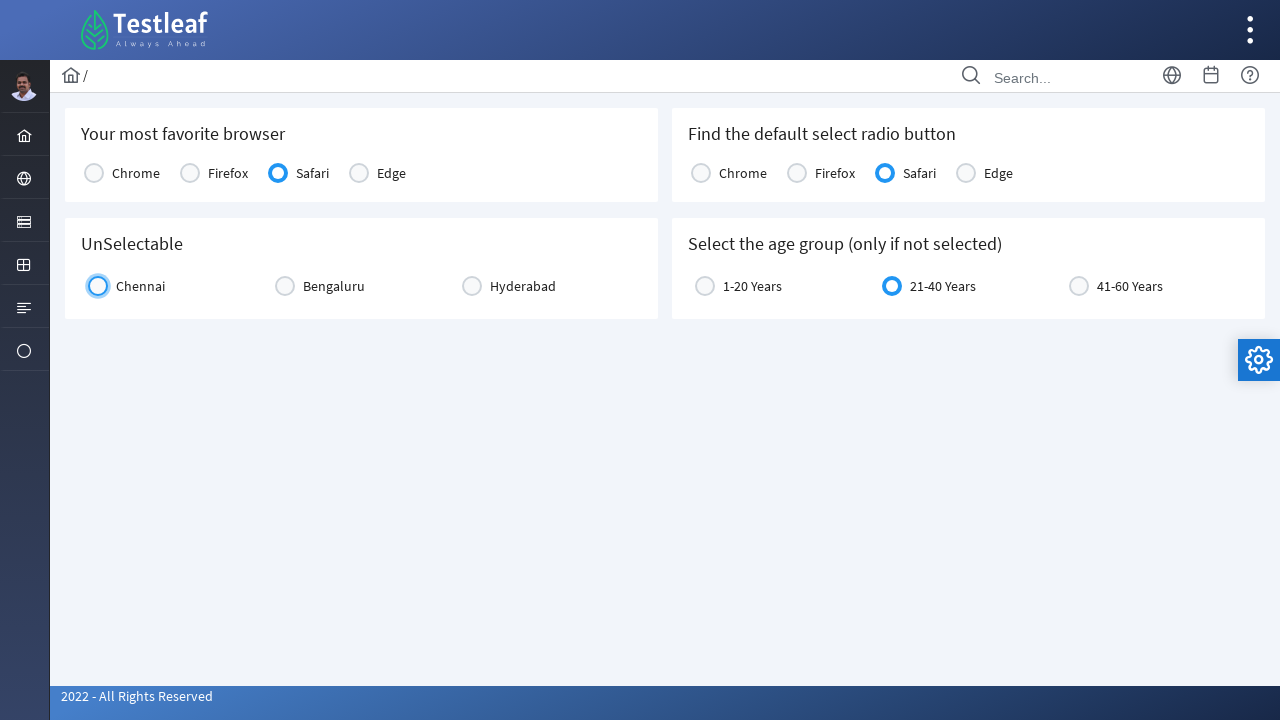

Clicked first unselected age radio button at index 1 at (705, 286) on xpath=(//div[@id='j_idt87:age']//div[contains(@class,'ui-radiobutton-box ui-widg
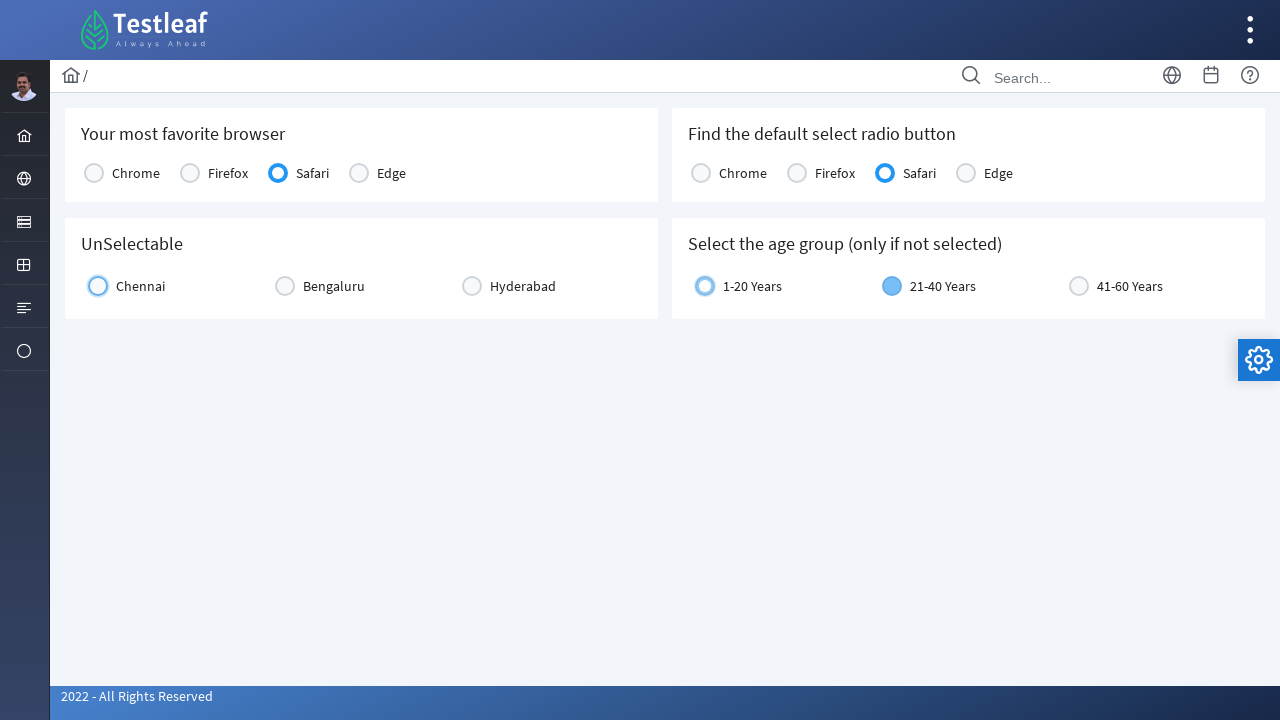

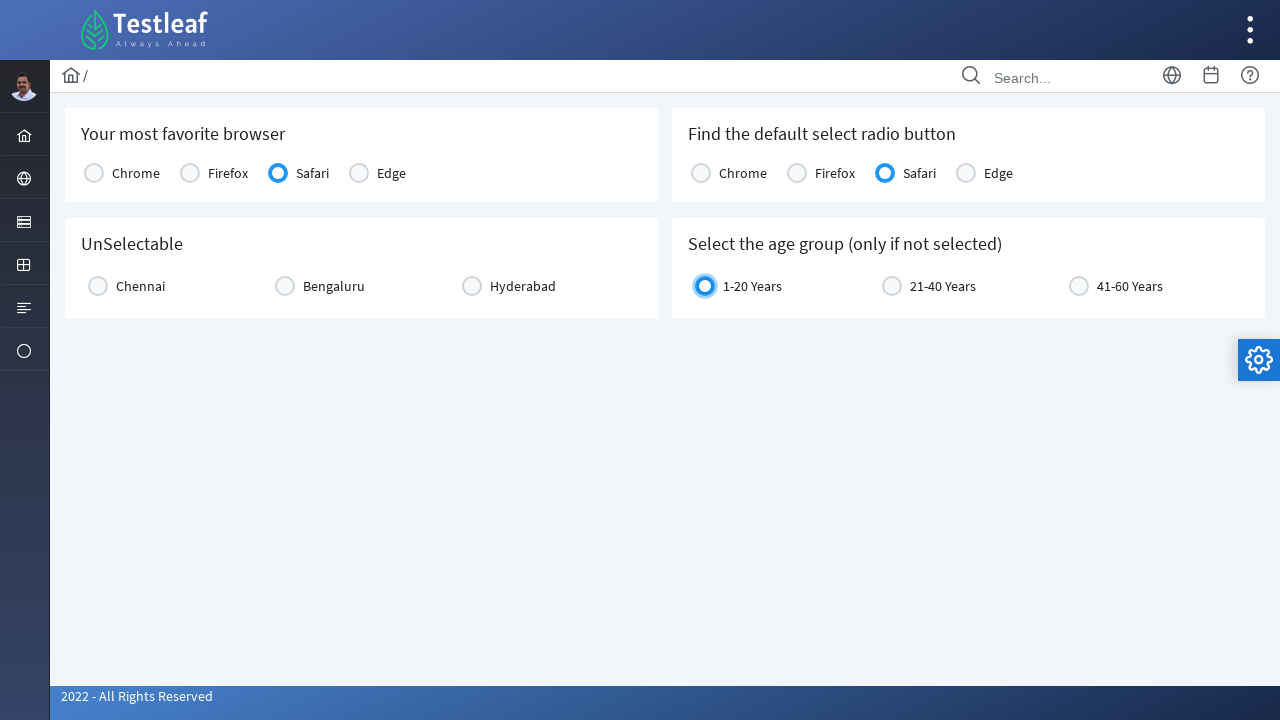